Tests dropdown menu functionality by clicking on a dropdown button and selecting an autocomplete option from the menu

Starting URL: https://formy-project.herokuapp.com/dropdown

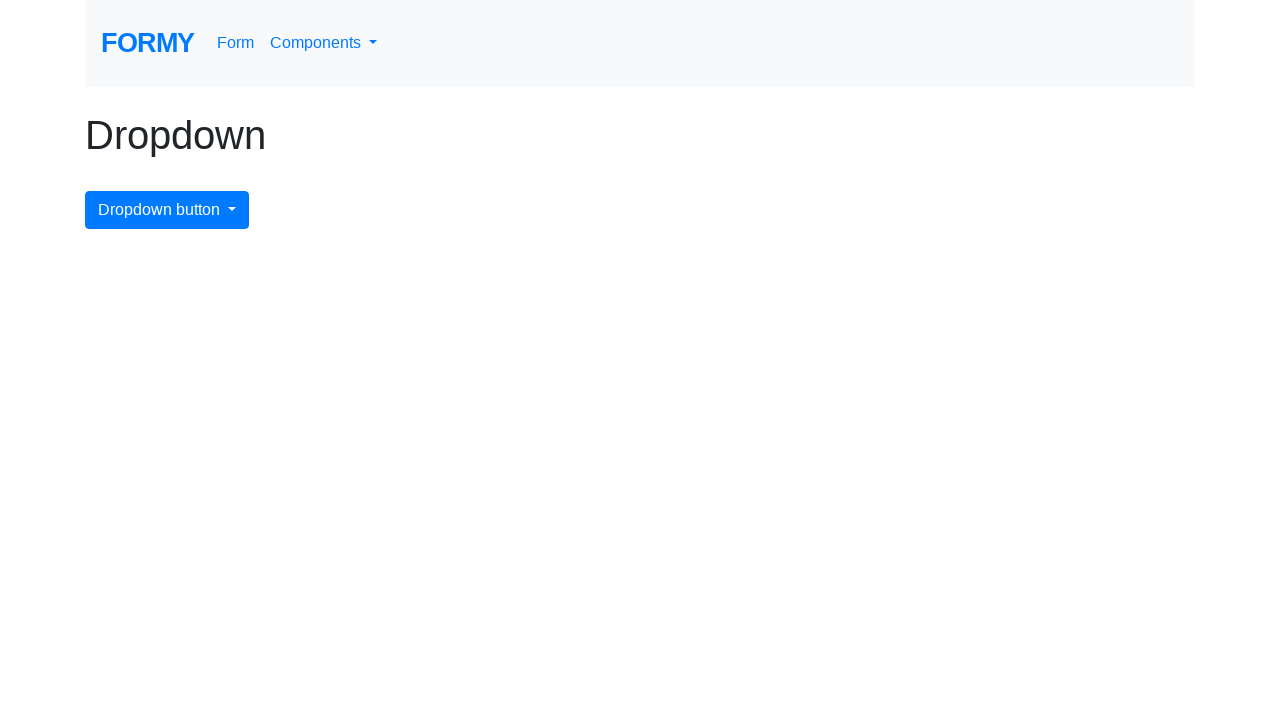

Clicked dropdown menu button to open dropdown at (167, 210) on #dropdownMenuButton
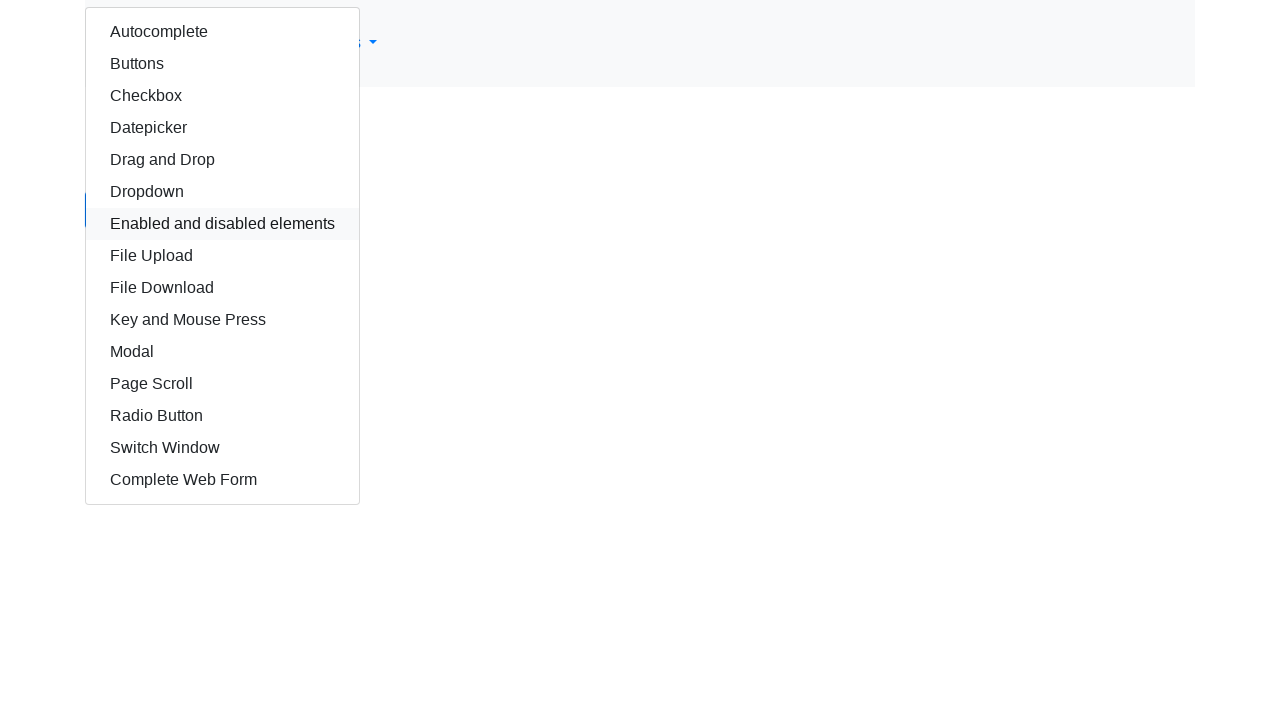

Selected autocomplete option from dropdown menu at (222, 32) on #autocomplete
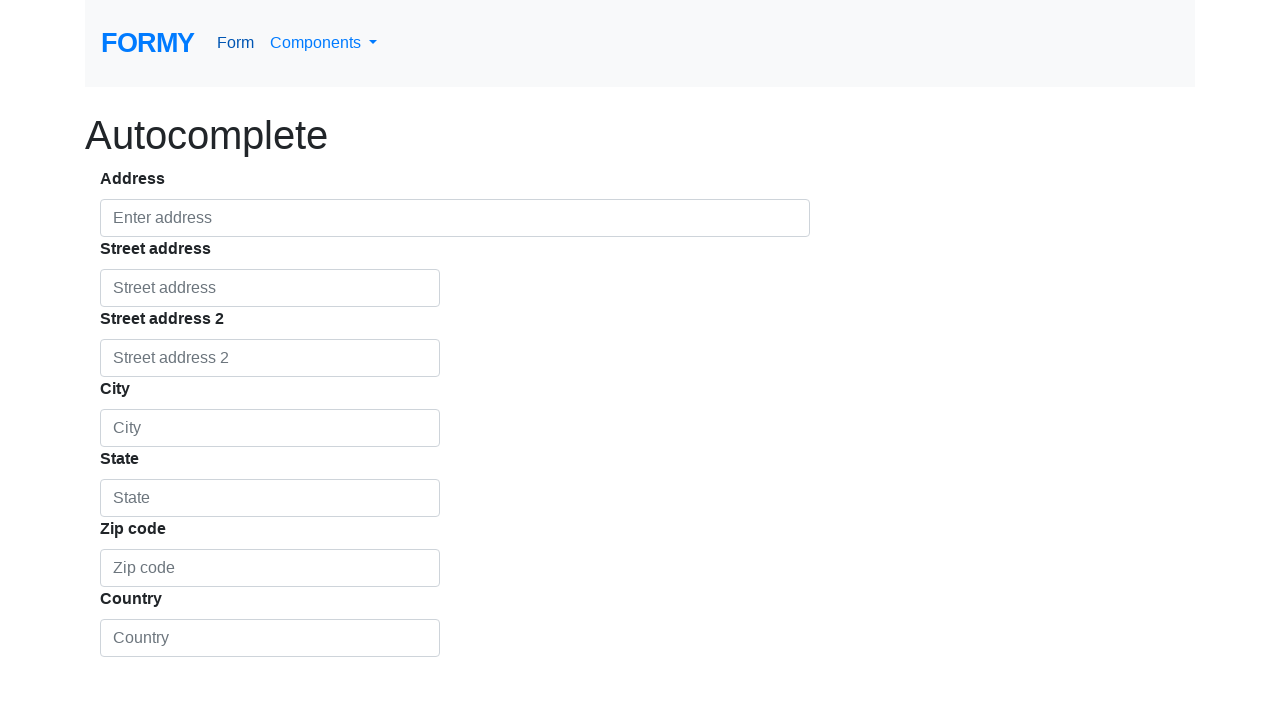

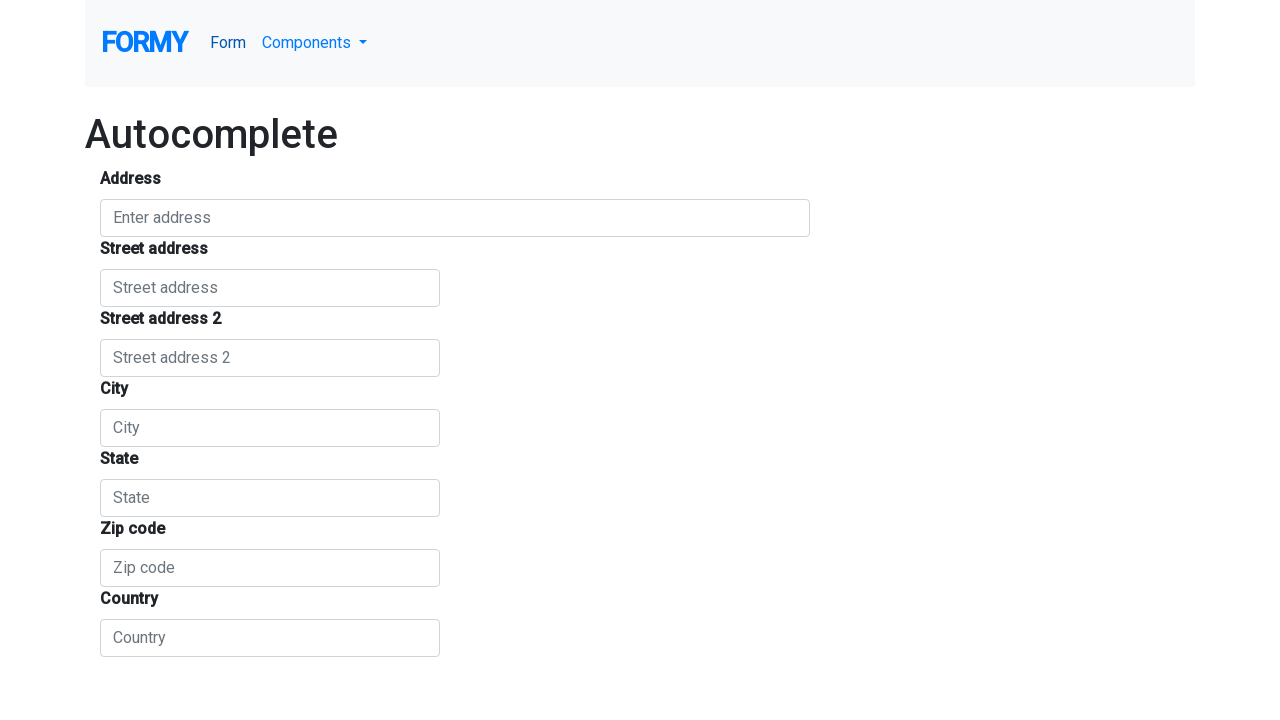